Tests JavaScript alert box interactions including accepting an alert, dismissing a confirm box, and entering text in a prompt box then accepting it.

Starting URL: https://syntaxprojects.com/javascript-alert-box-demo.php

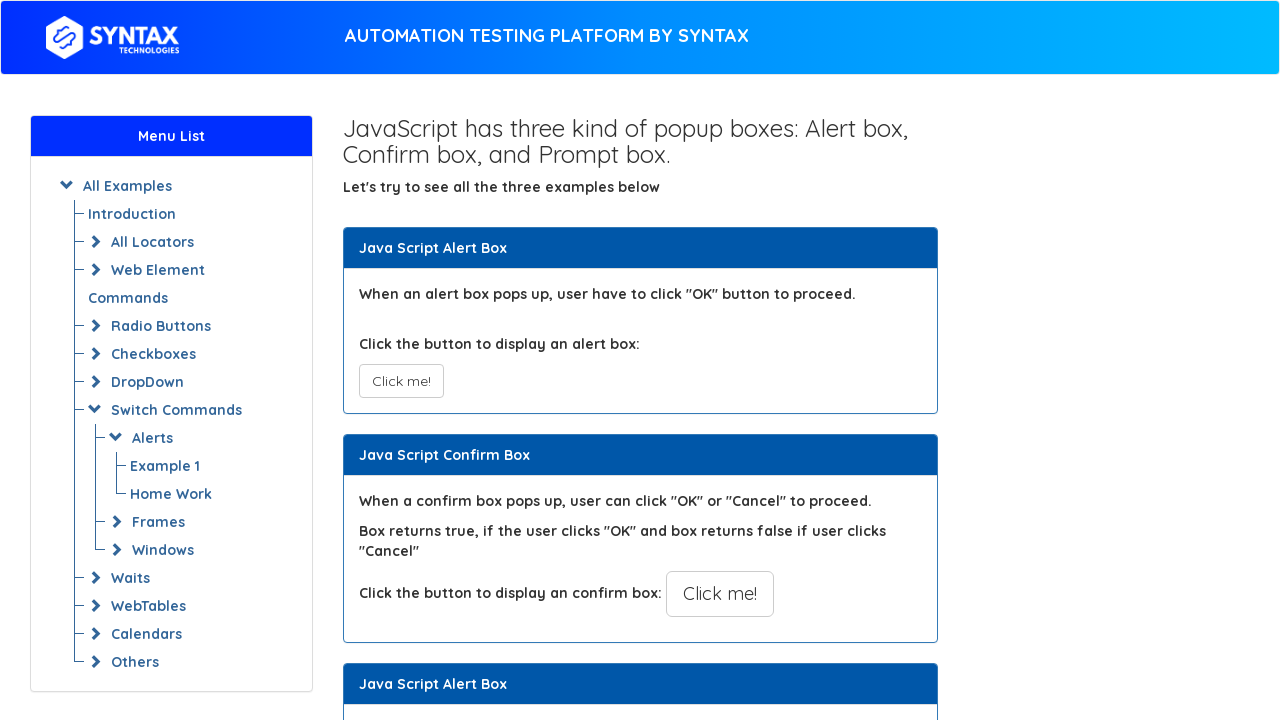

Navigated to JavaScript alert box demo page
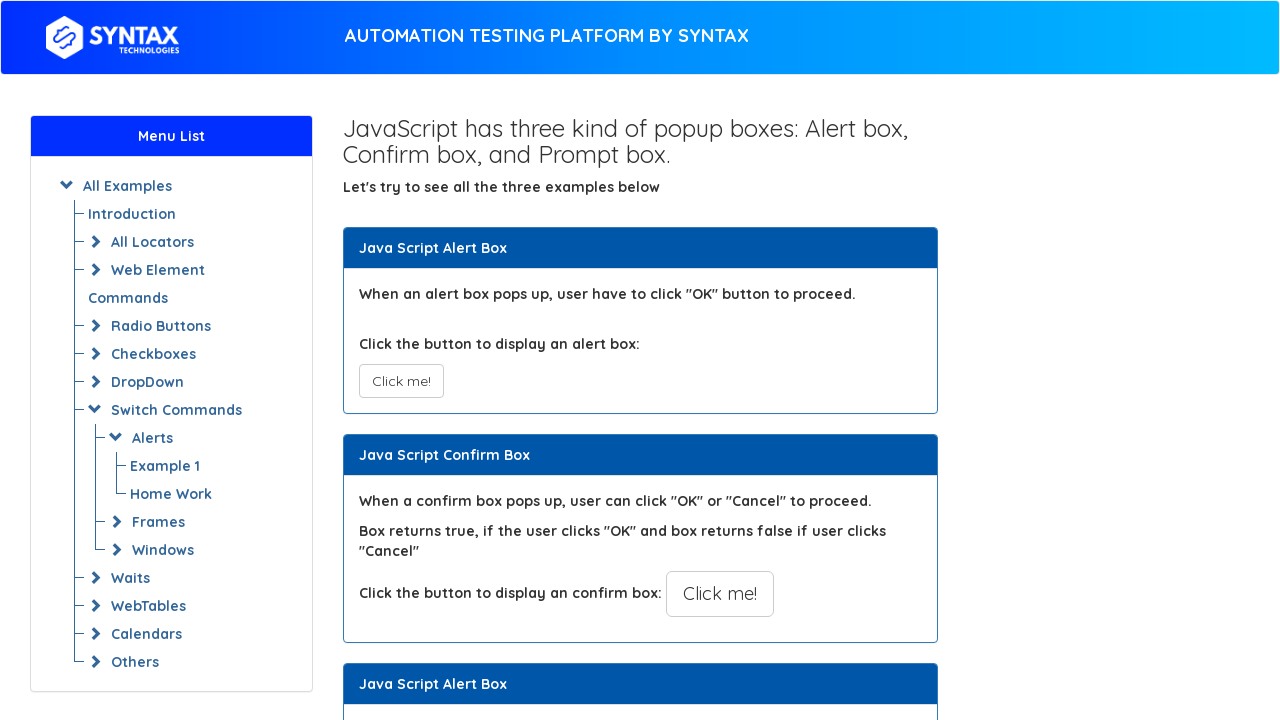

Set up dialog handler to accept alert
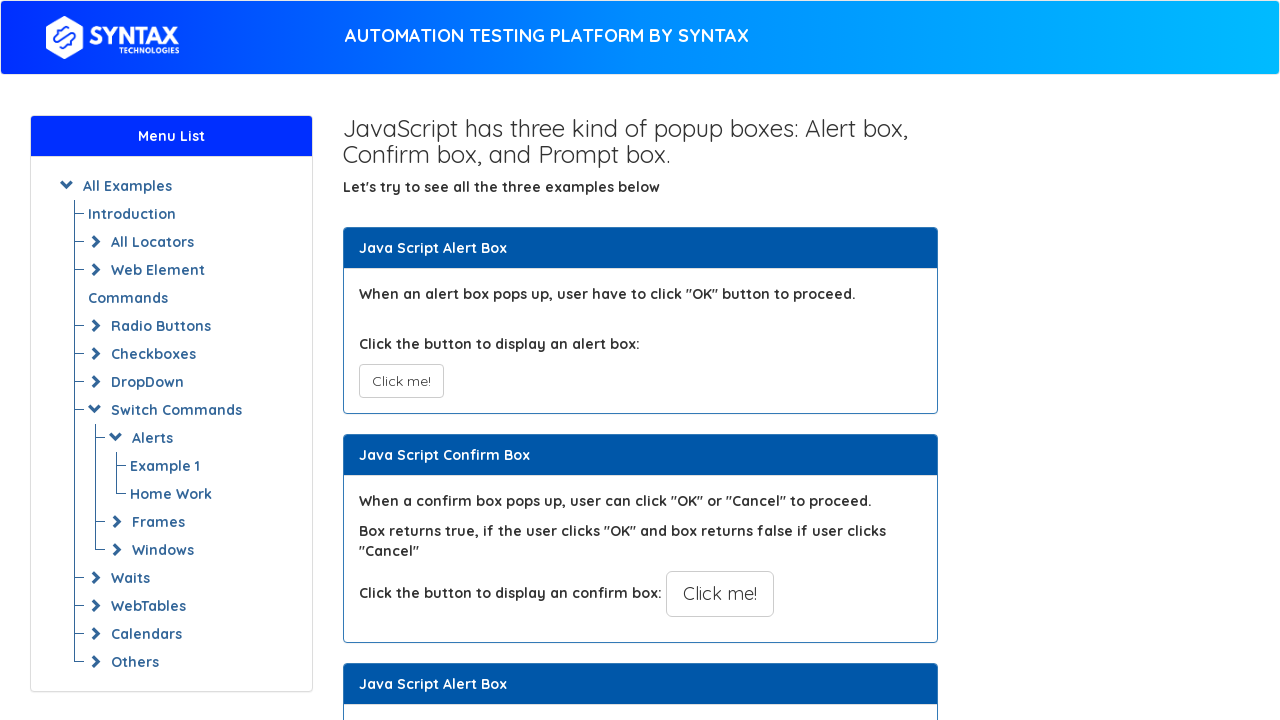

Clicked alert box button at (401, 381) on button.btn.btn-default
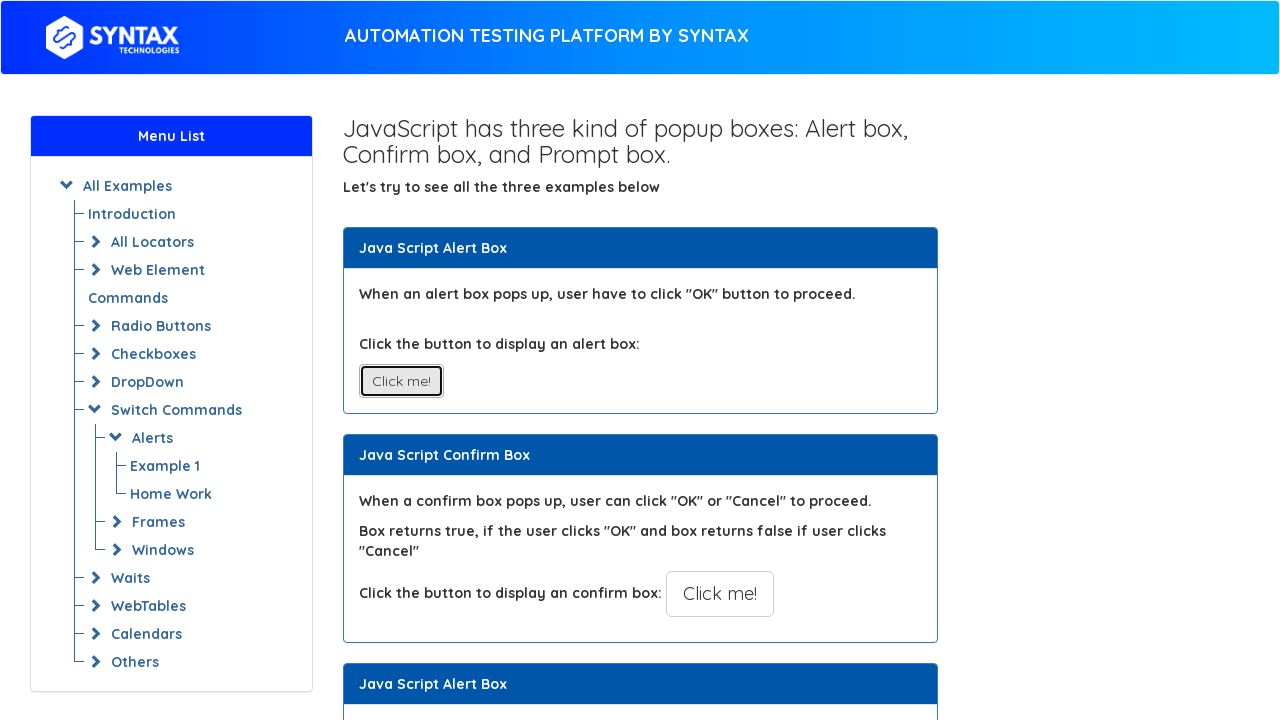

Alert dialog was accepted and dismissed
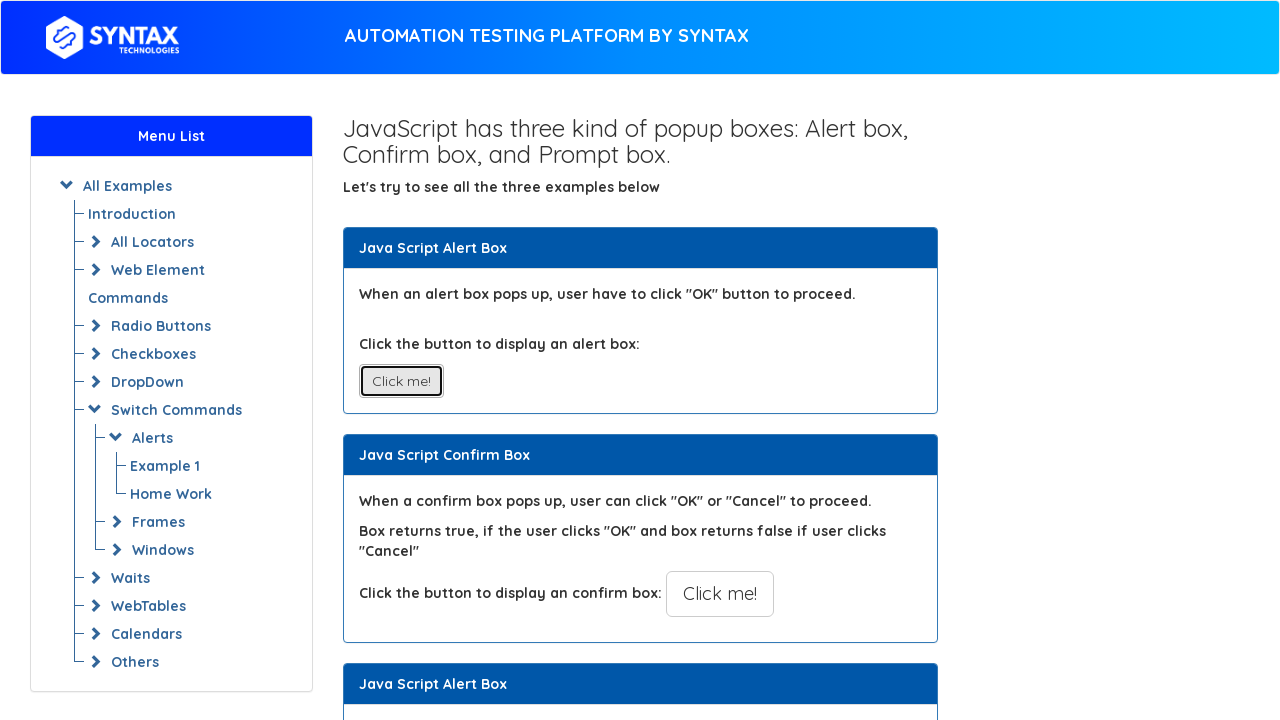

Set up dialog handler to dismiss confirm box
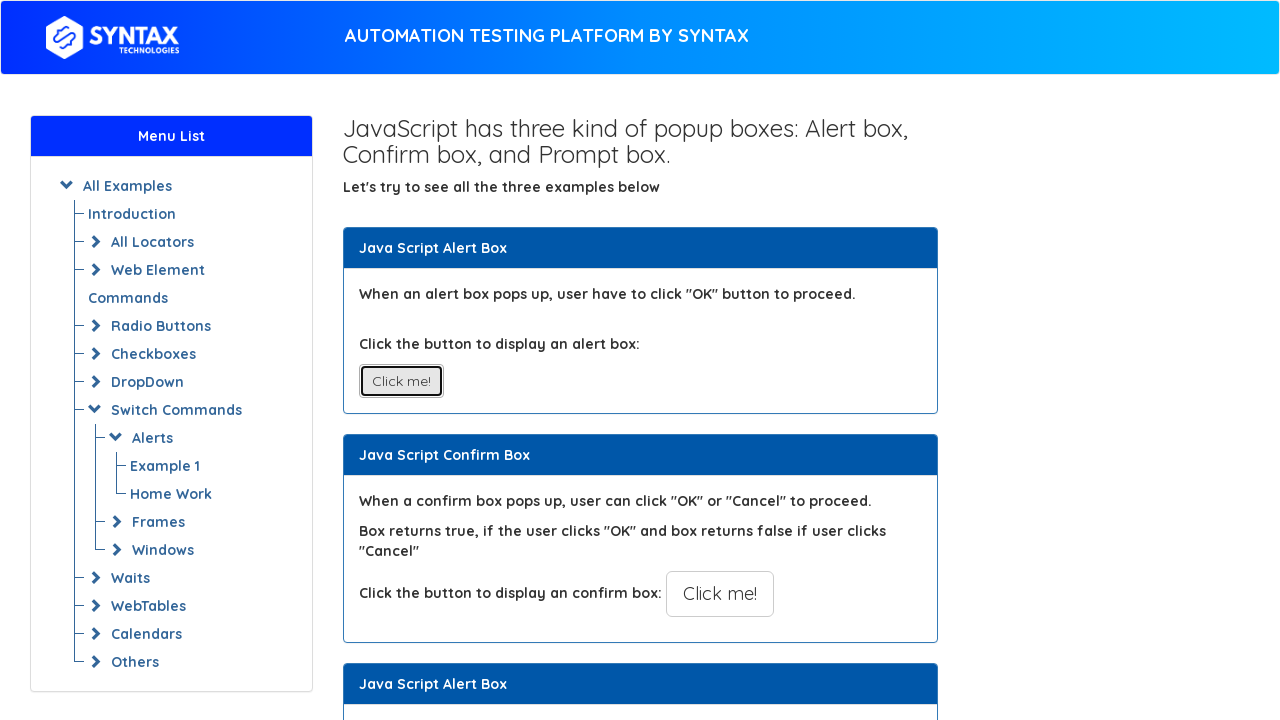

Clicked confirm box button at (720, 594) on button.btn.btn-default.btn-lg
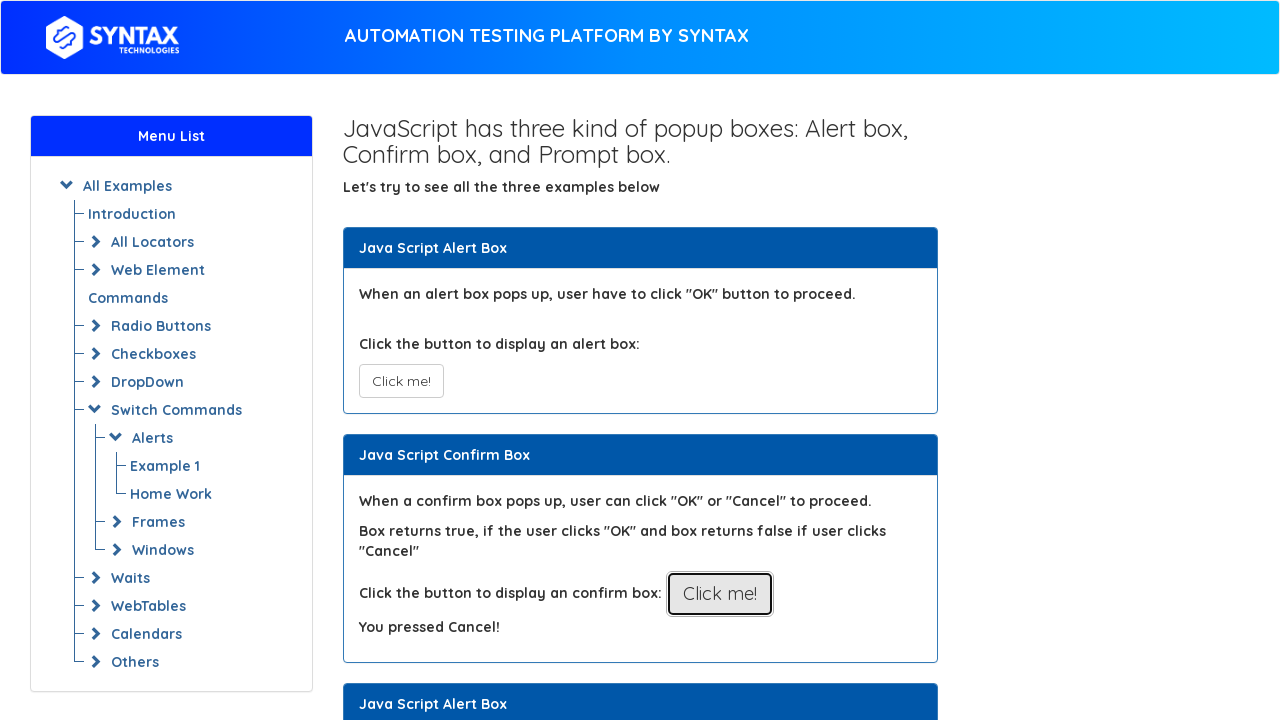

Confirm dialog was dismissed
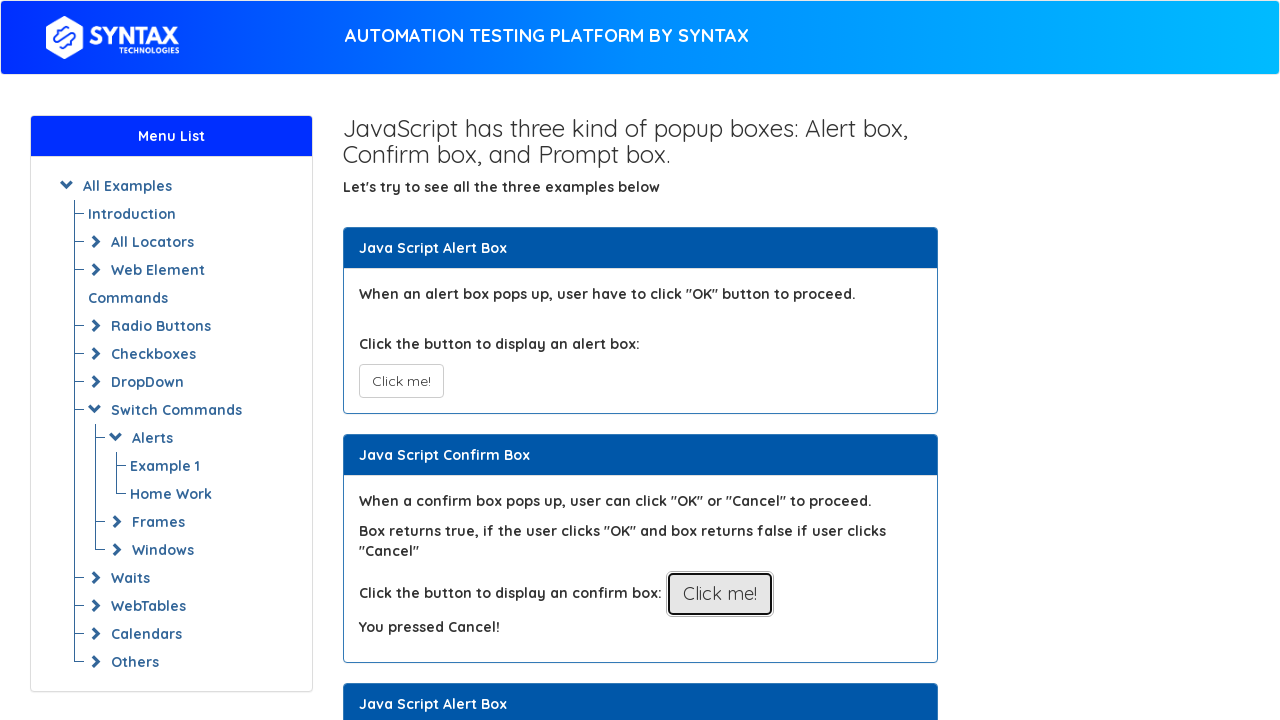

Set up dialog handler to enter text in prompt and accept
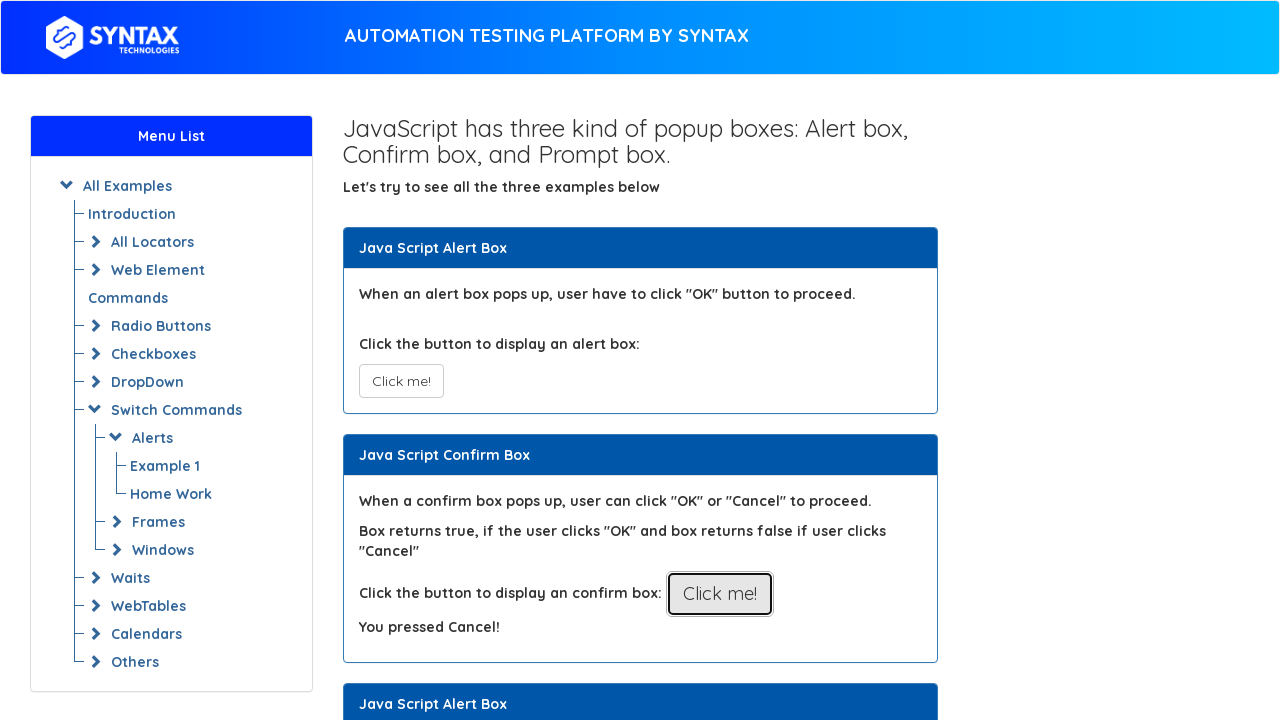

Clicked prompt box button at (714, 360) on xpath=//button[text()='Click for Prompt Box']
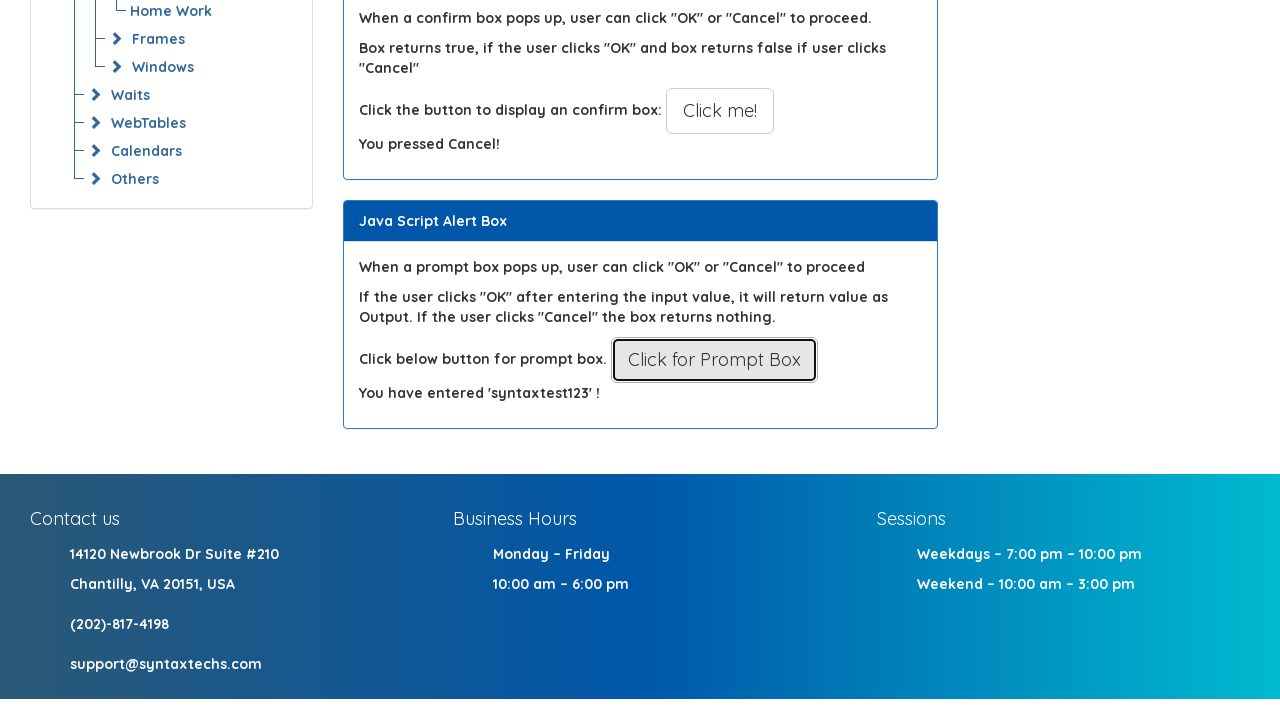

Prompt dialog was filled with 'syntaxtest123' and accepted
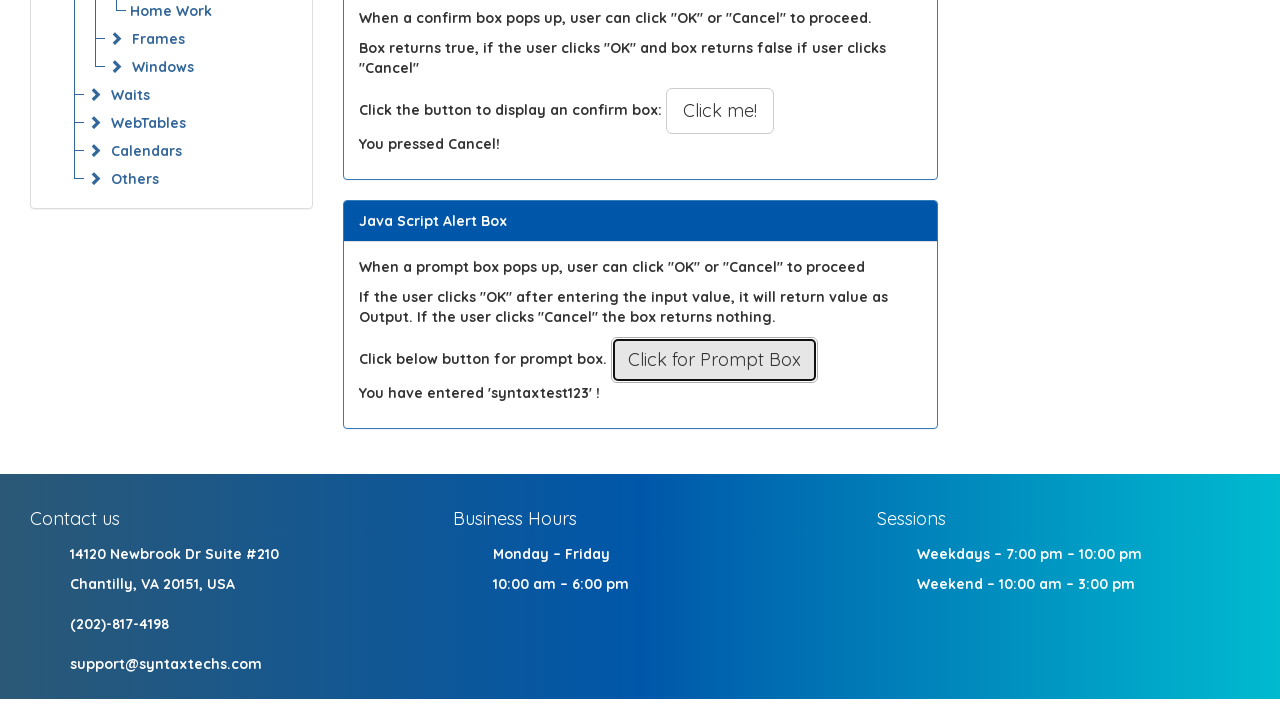

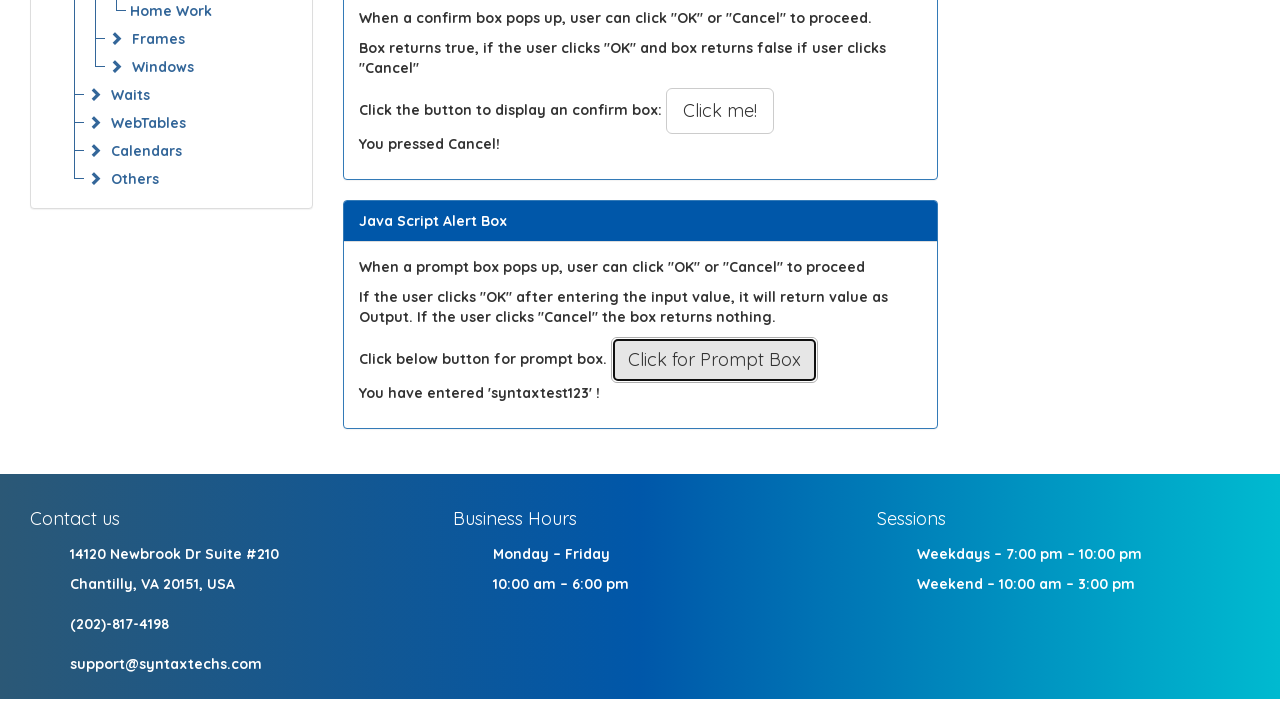